Tests alert handling functionality by triggering an alert button and attempting to handle the alert dialog

Starting URL: https://demoqa.com/alerts

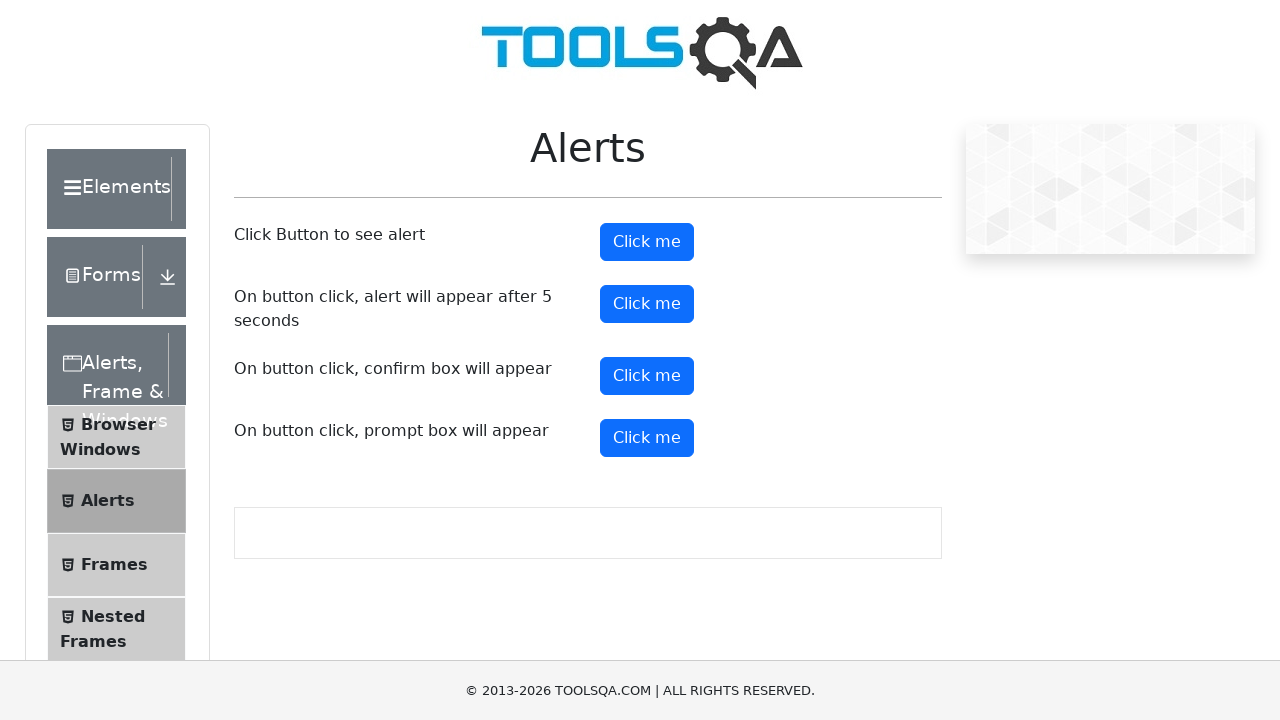

Clicked alert button to trigger alert dialog at (647, 242) on #alertButton
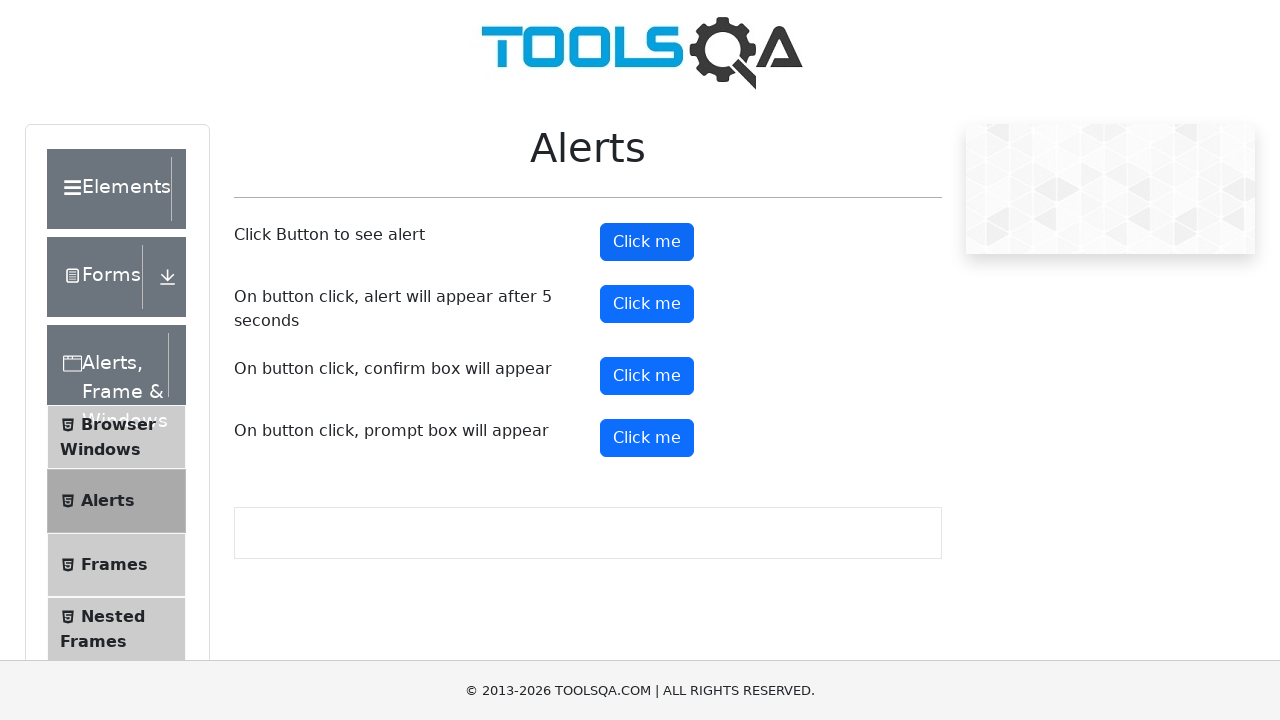

Set up dialog handler to accept alerts
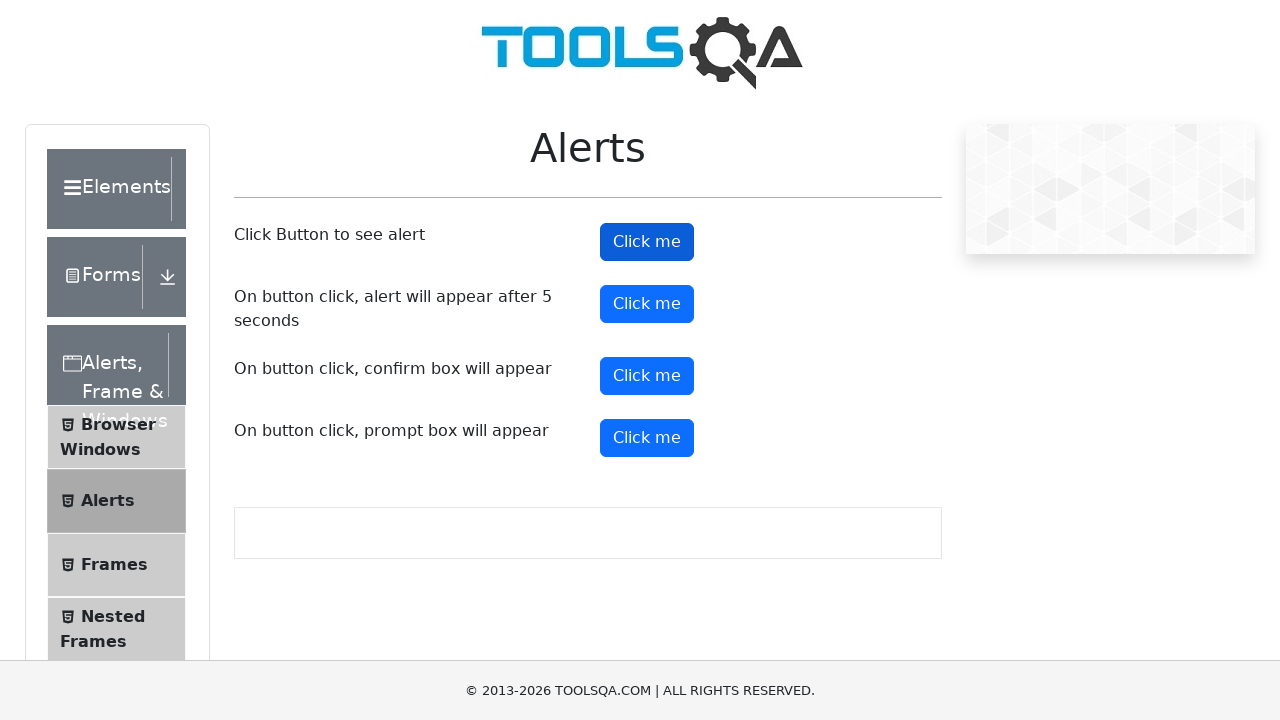

Waited for alert to be processed
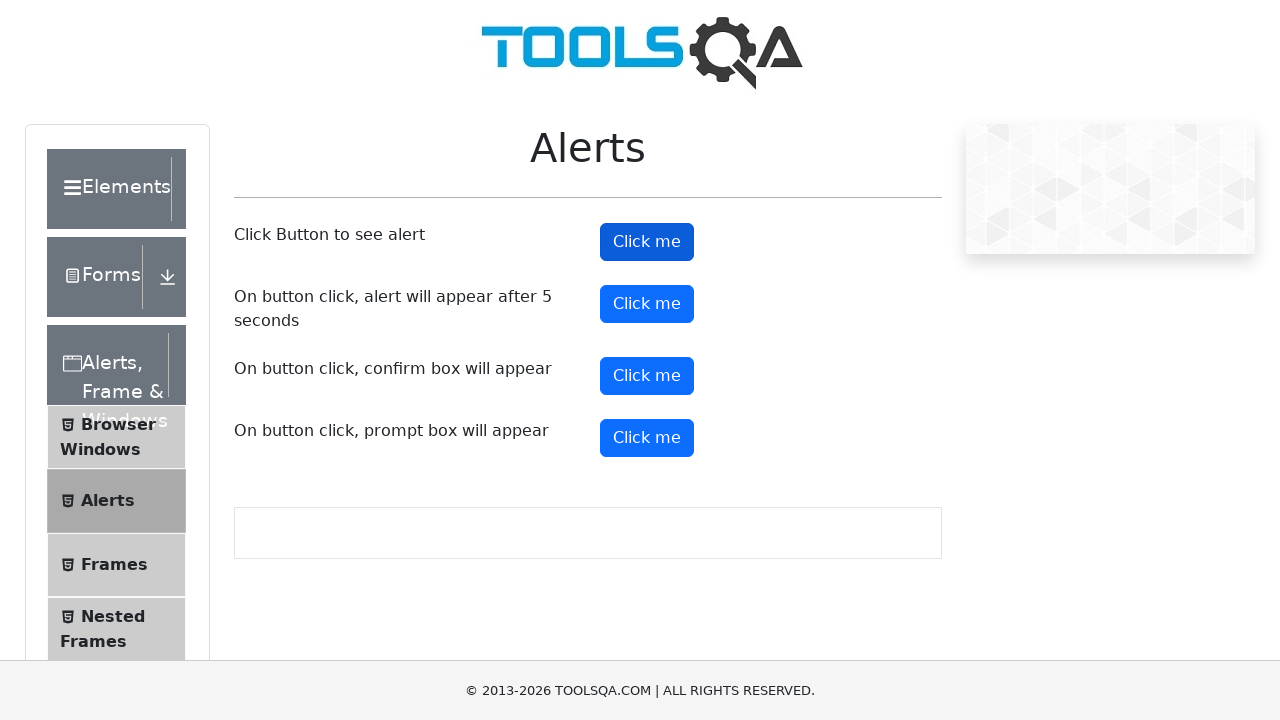

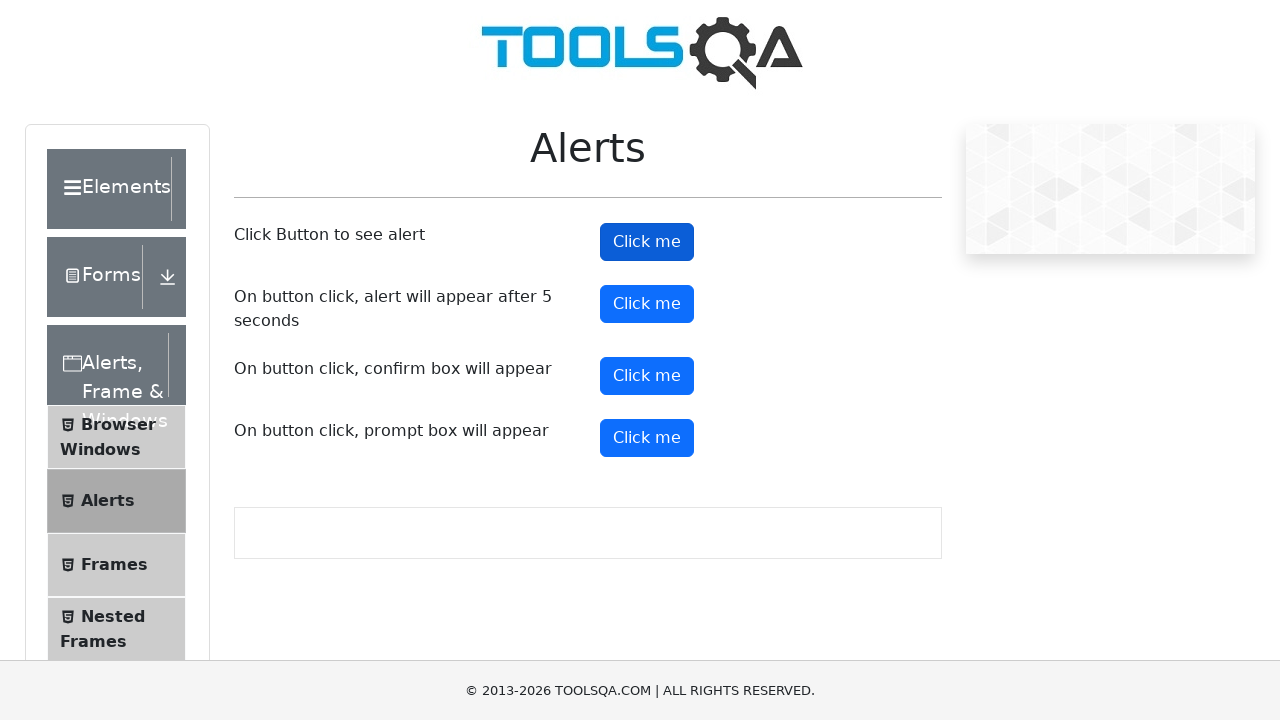